Tests auto-suggestive dropdown functionality by typing partial text and selecting a matching option from the suggestions

Starting URL: https://rahulshettyacademy.com/dropdownsPractise/

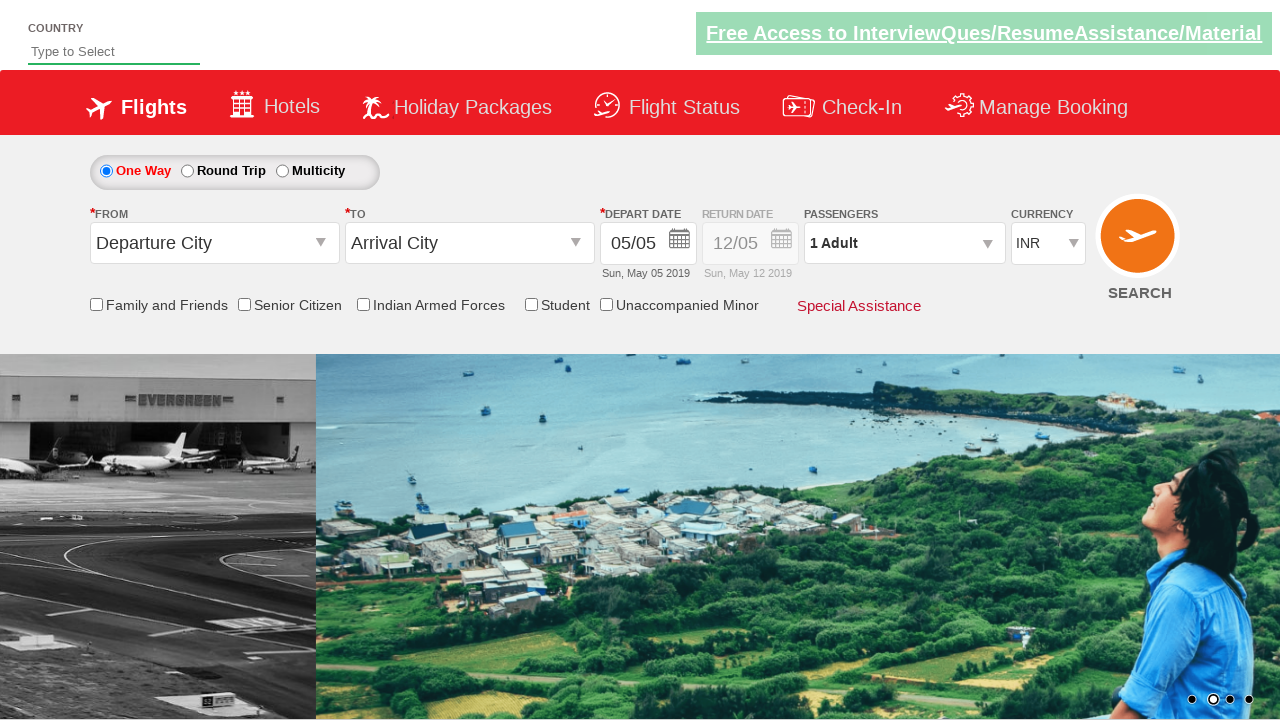

Typed 'ind' into the auto-suggest field on #autosuggest
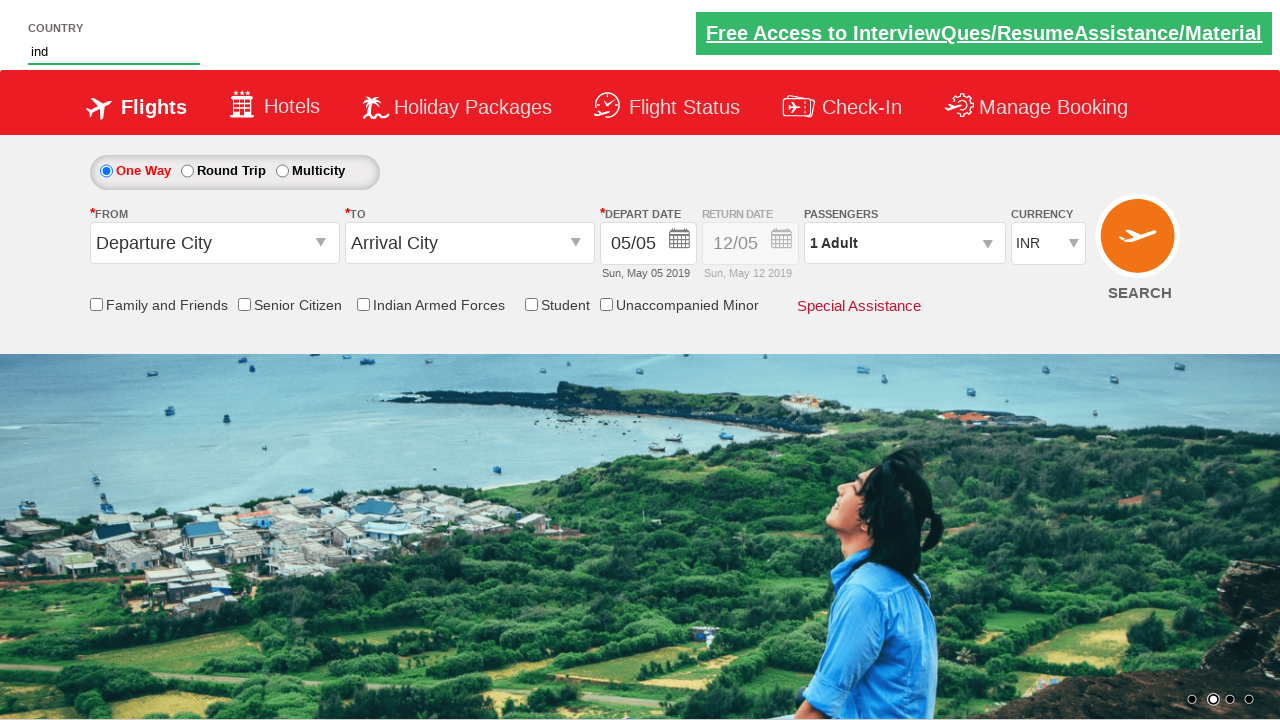

Dropdown options appeared after typing
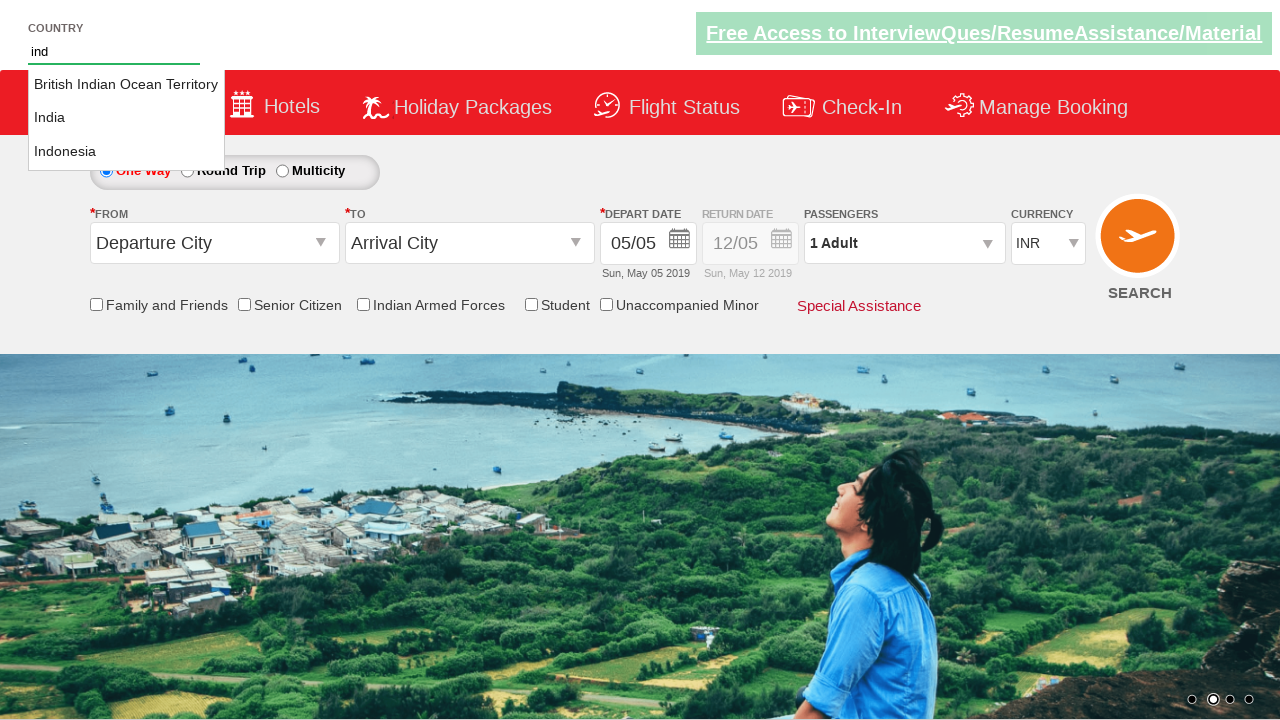

Retrieved all dropdown options
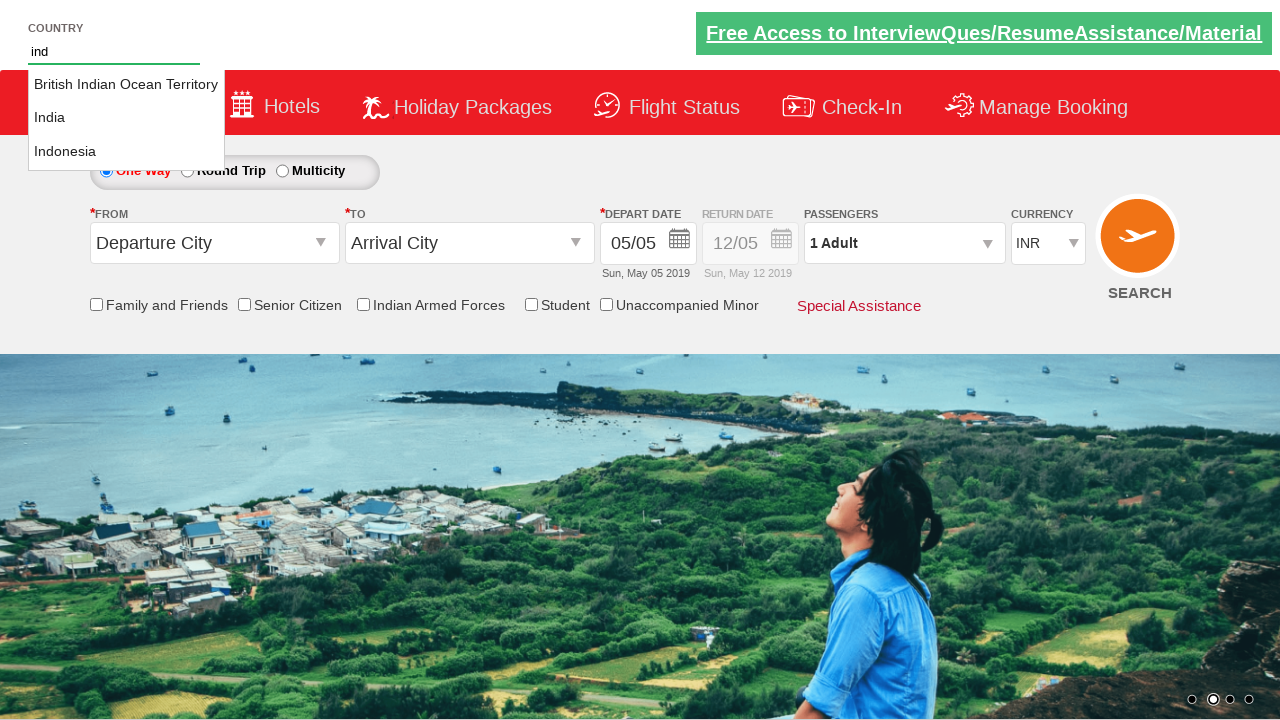

Clicked on 'India' option from the dropdown at (126, 118) on li.ui-menu-item a >> nth=1
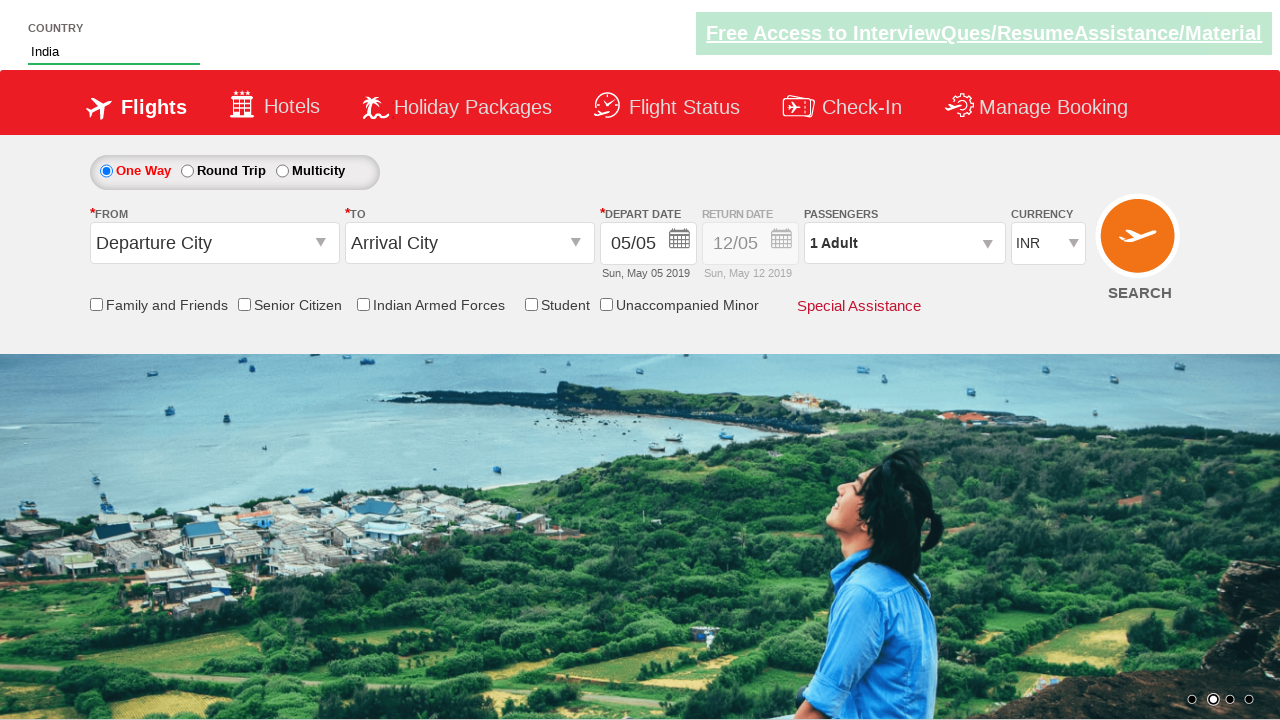

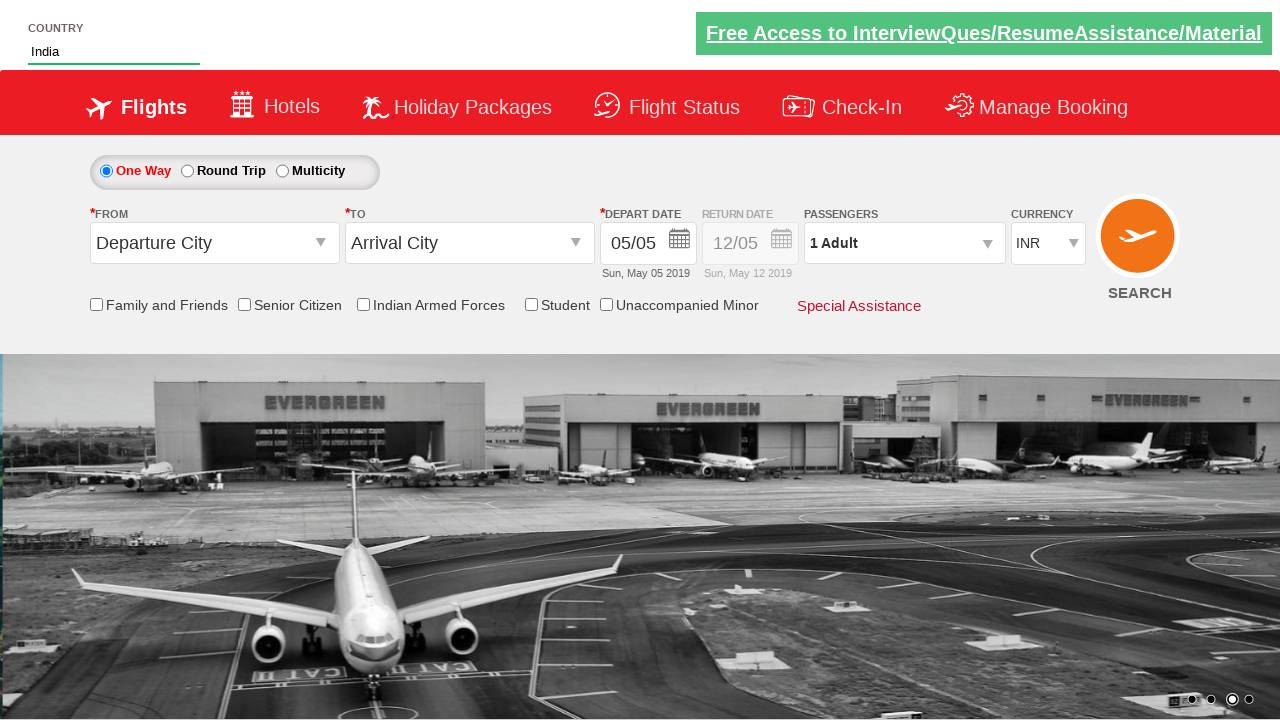